Tests dynamic content loading by clicking the Start button and waiting for the hidden content to become visible

Starting URL: https://the-internet.herokuapp.com/dynamic_loading/2

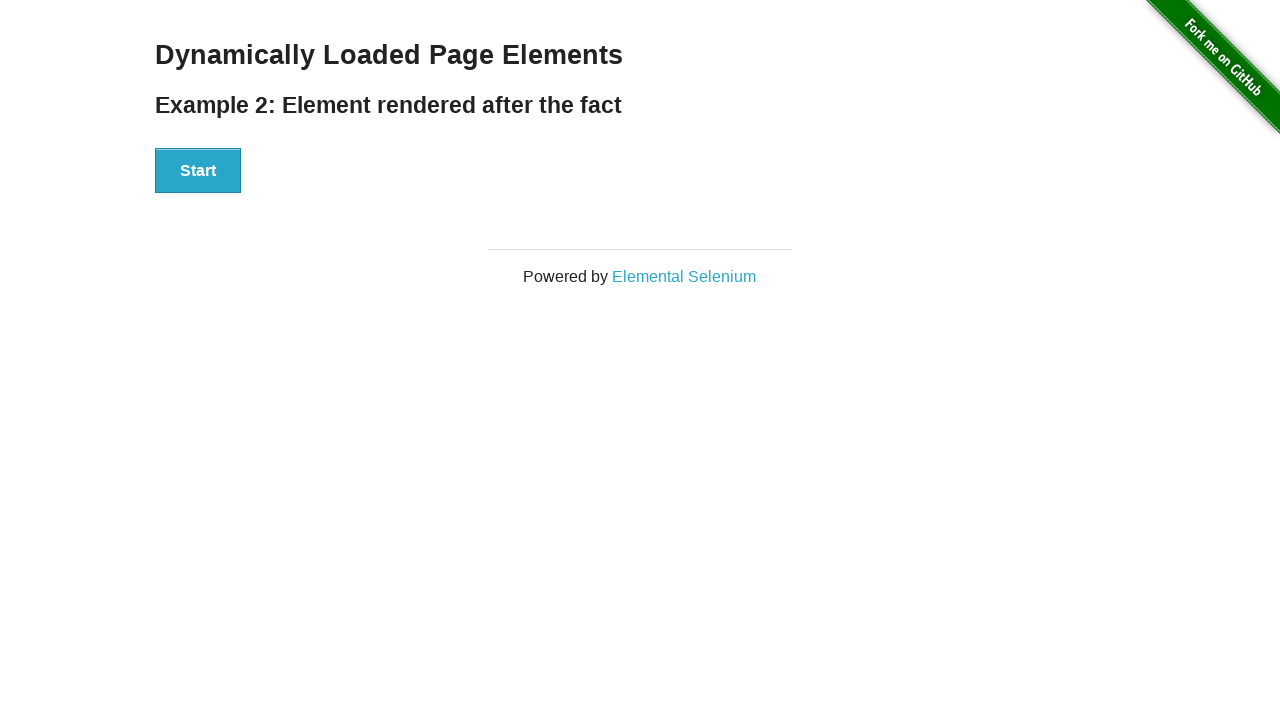

Clicked the Start button to trigger dynamic content loading at (198, 171) on xpath=//button[text()='Start']
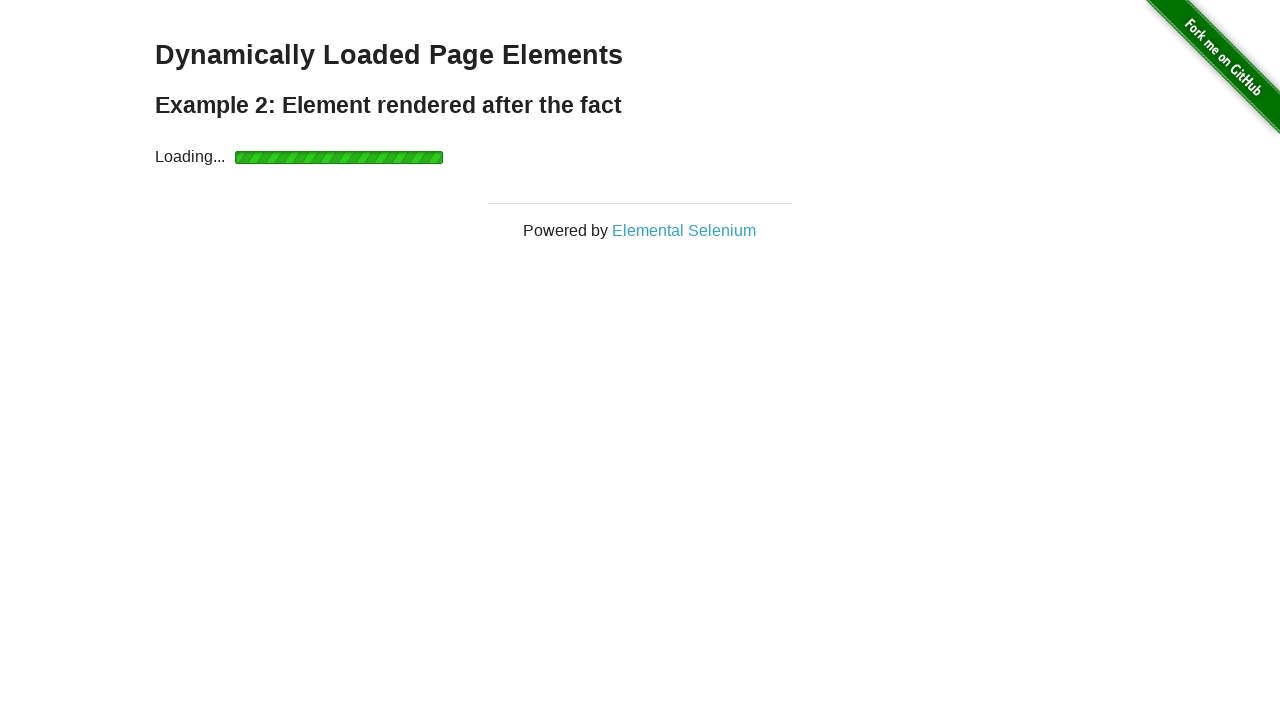

Waited for dynamically loaded content to become visible
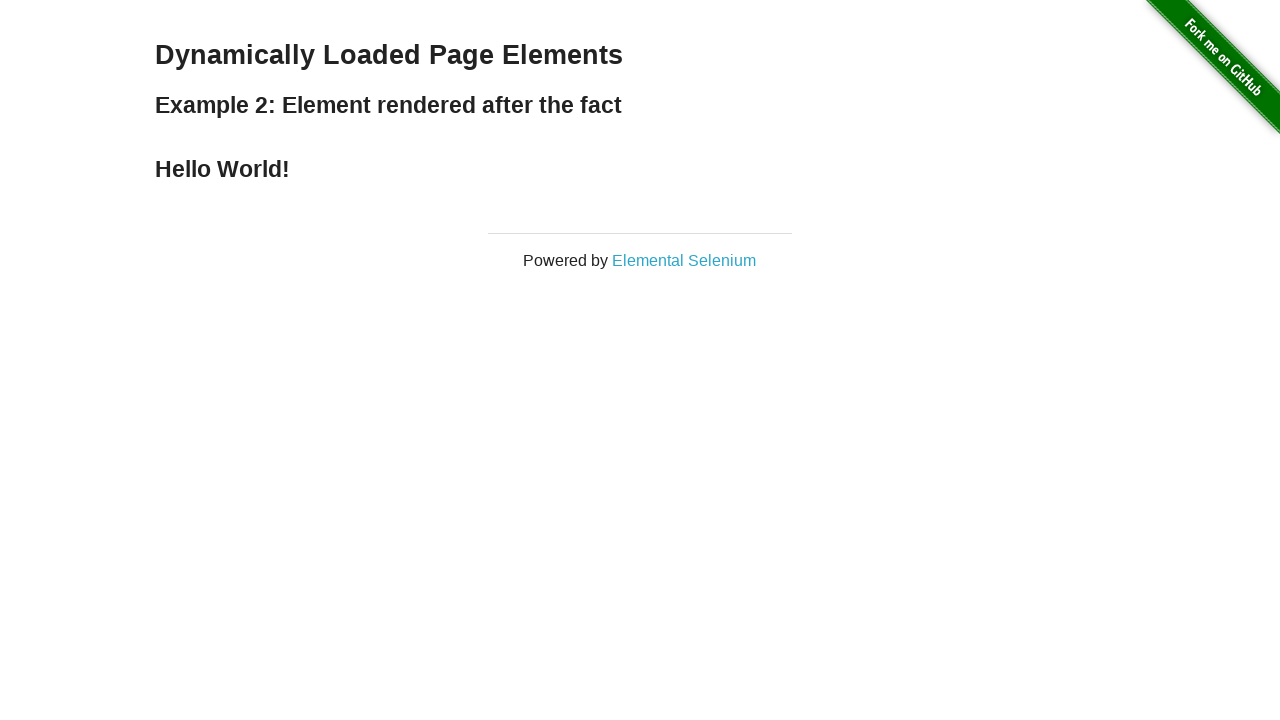

Retrieved text from the dynamically loaded element
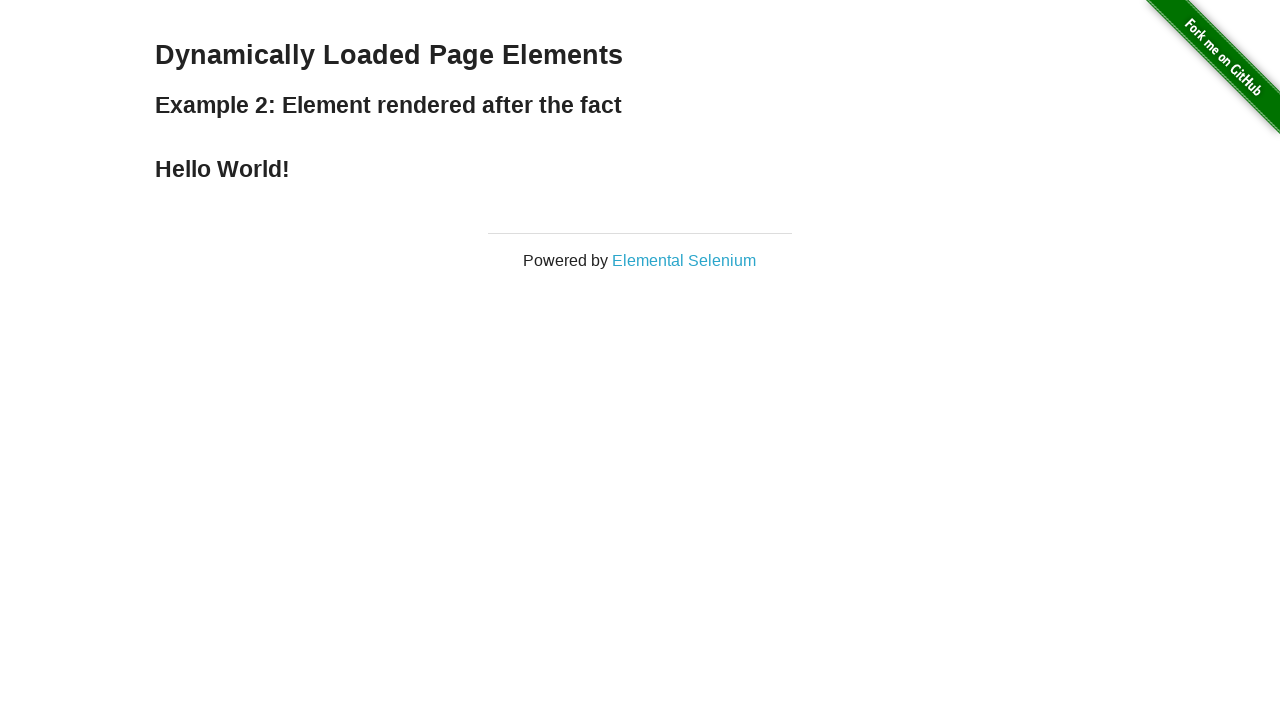

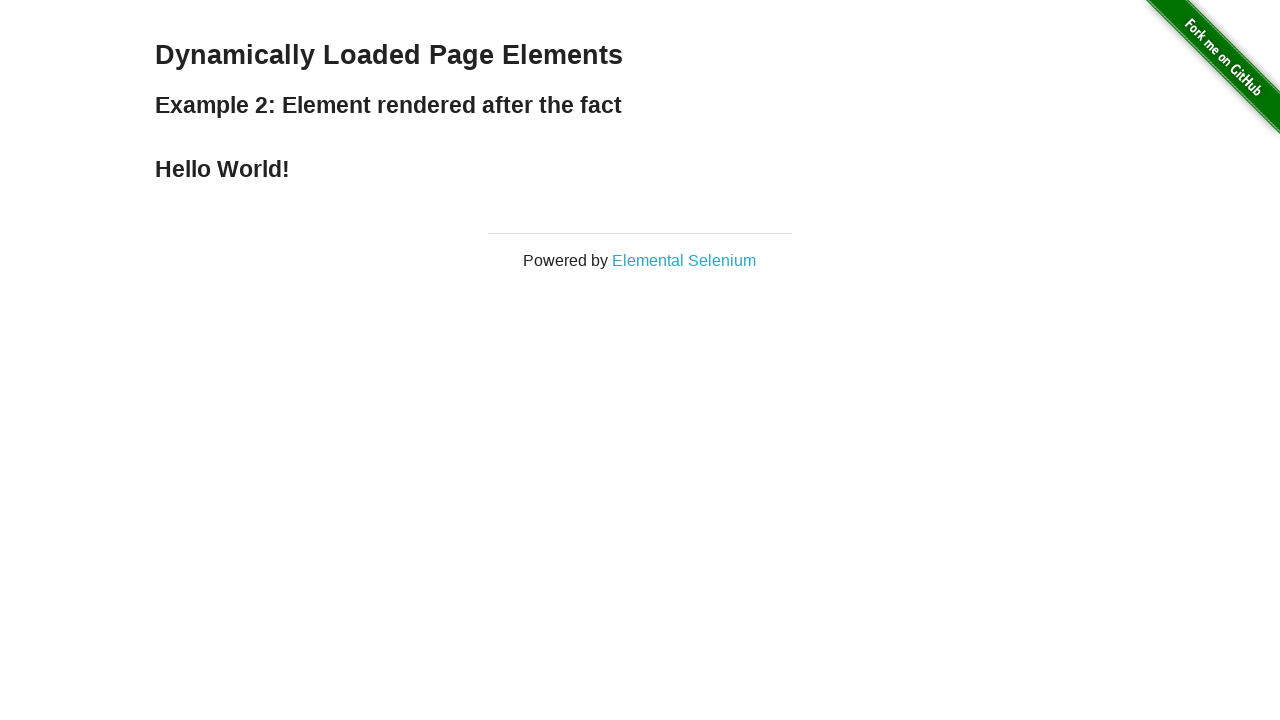